Tests drag and drop functionality by dragging an element from source to target location

Starting URL: https://crossbrowsertesting.github.io/drag-and-drop

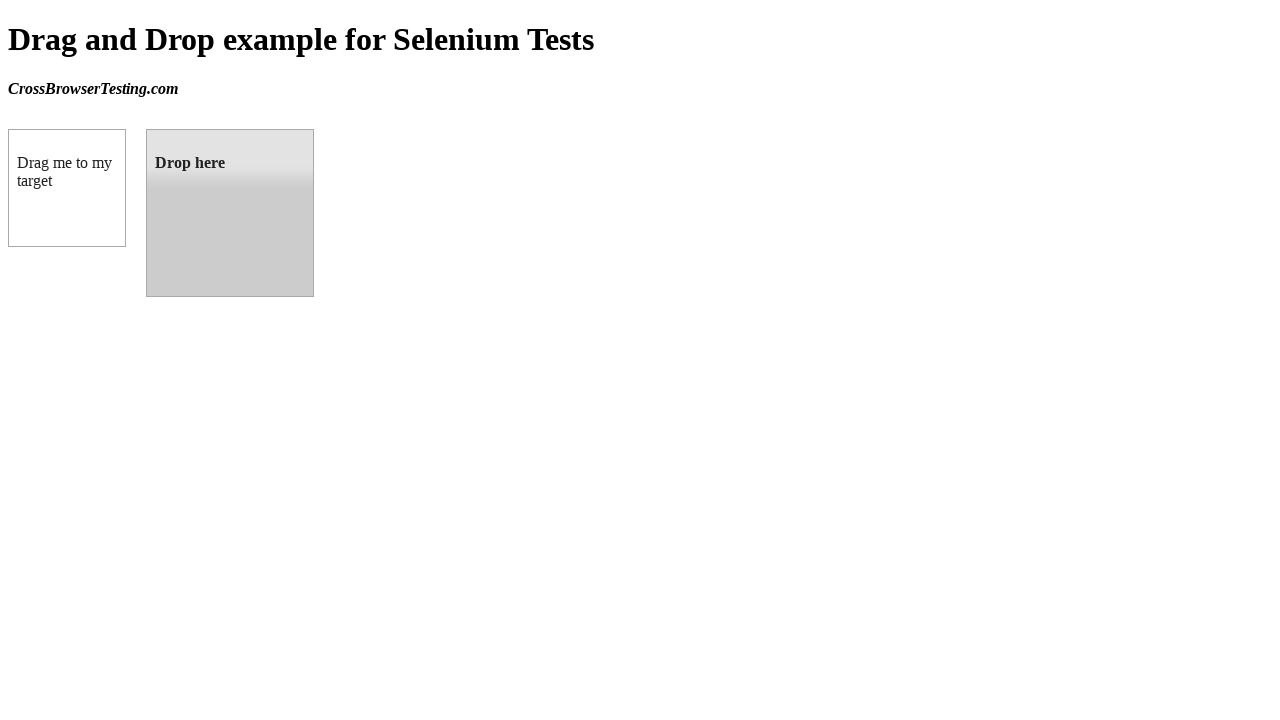

Navigated to drag and drop test page
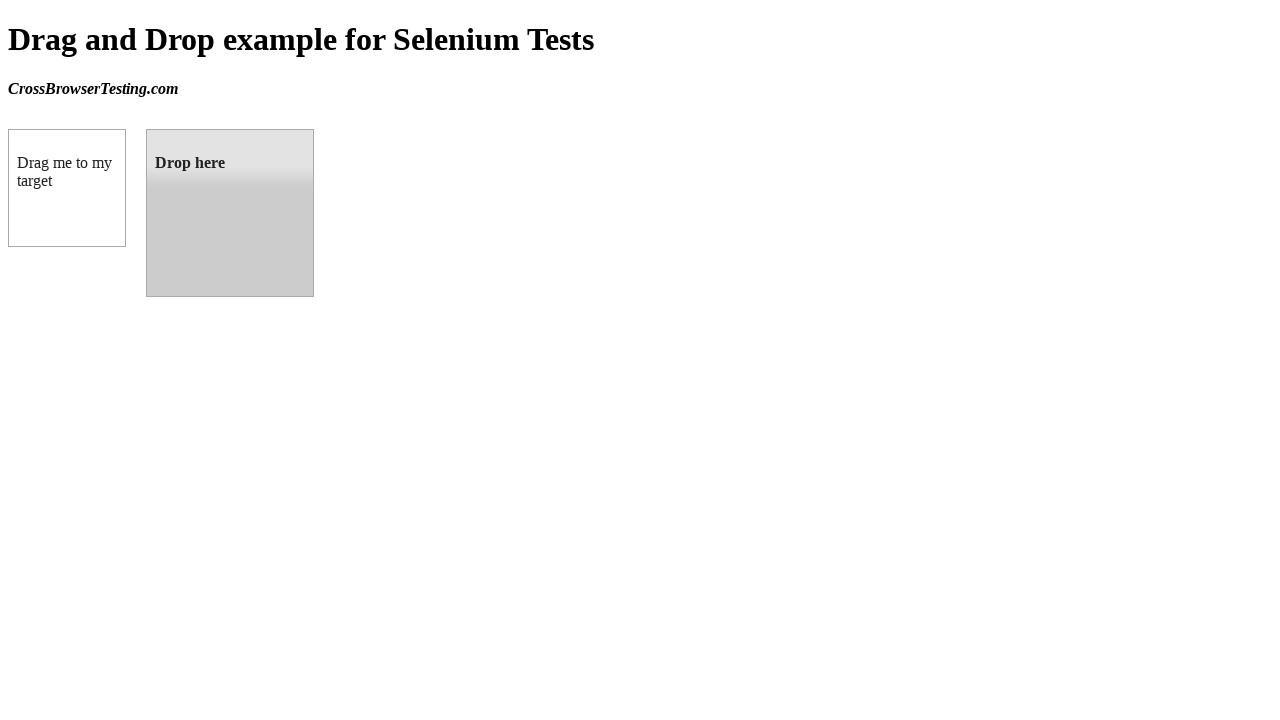

Located draggable source element
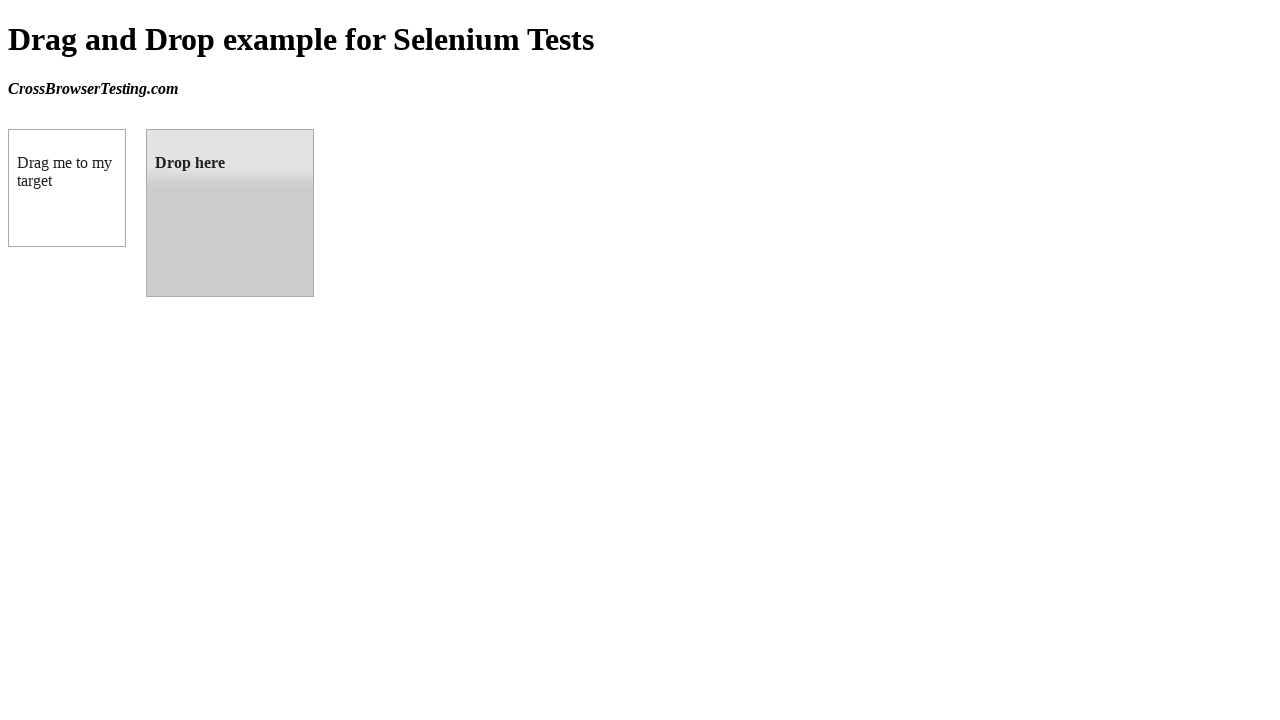

Located droppable target element
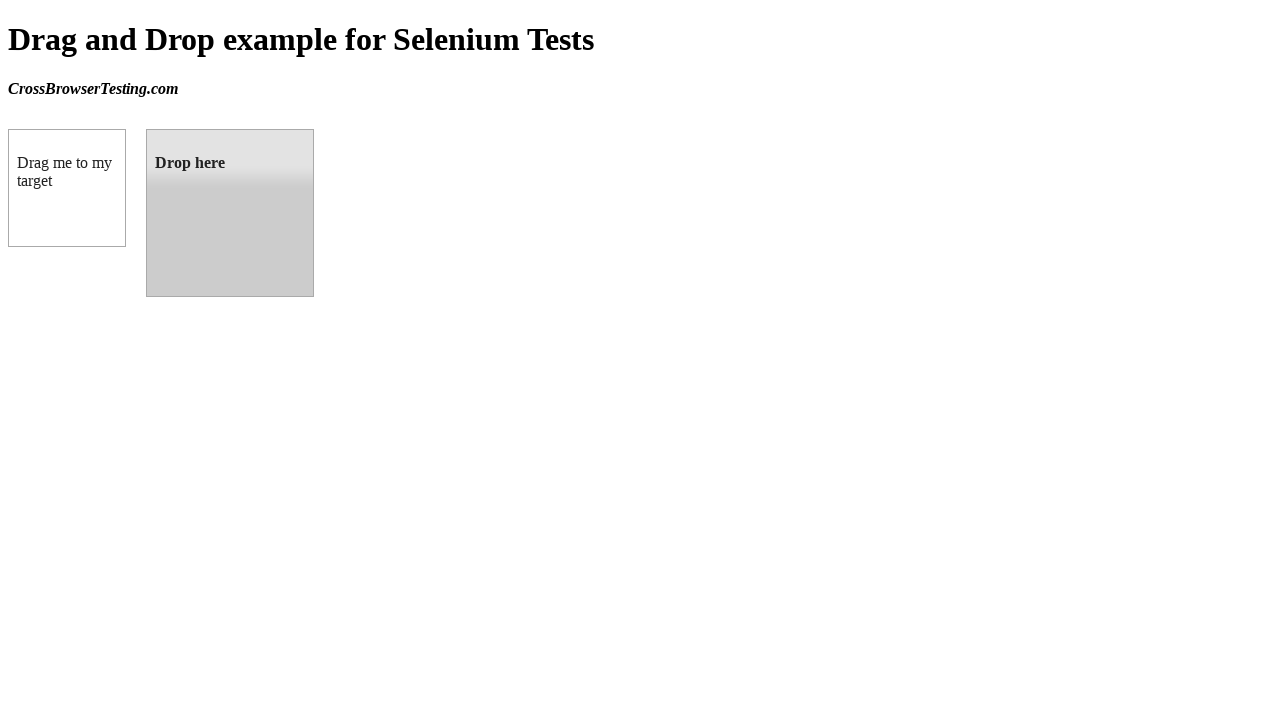

Dragged element from source to target location at (230, 213)
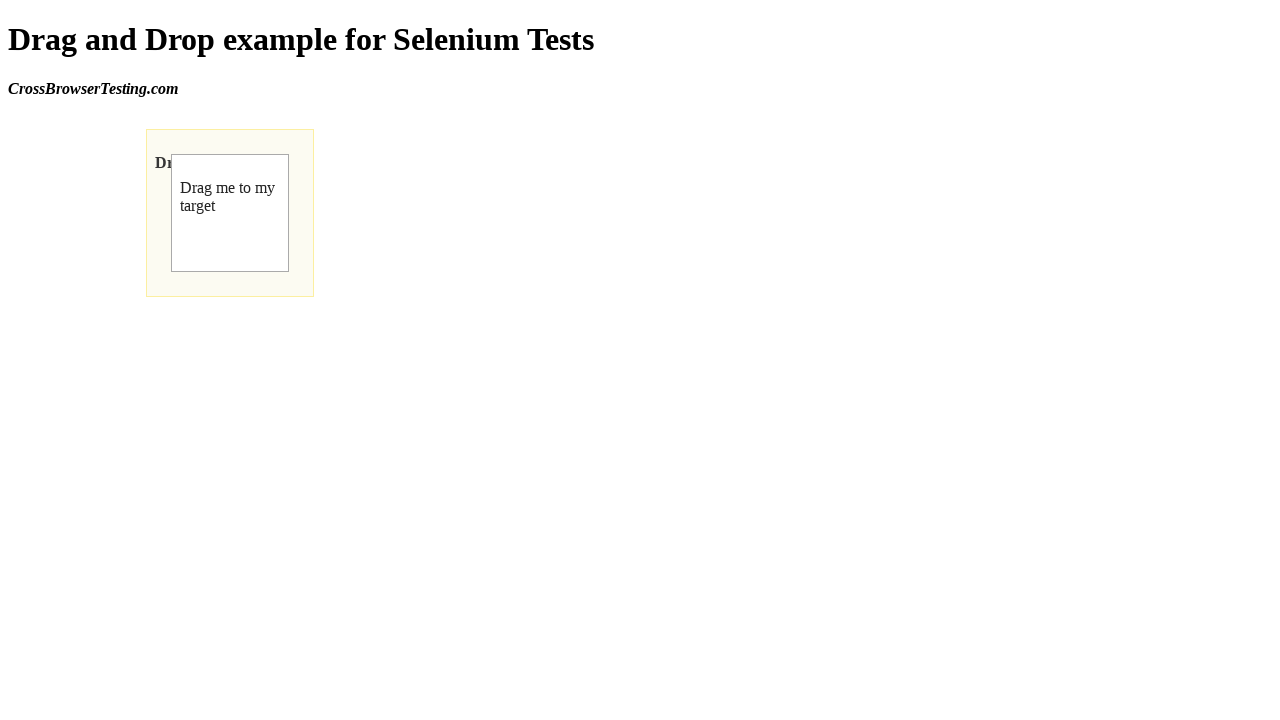

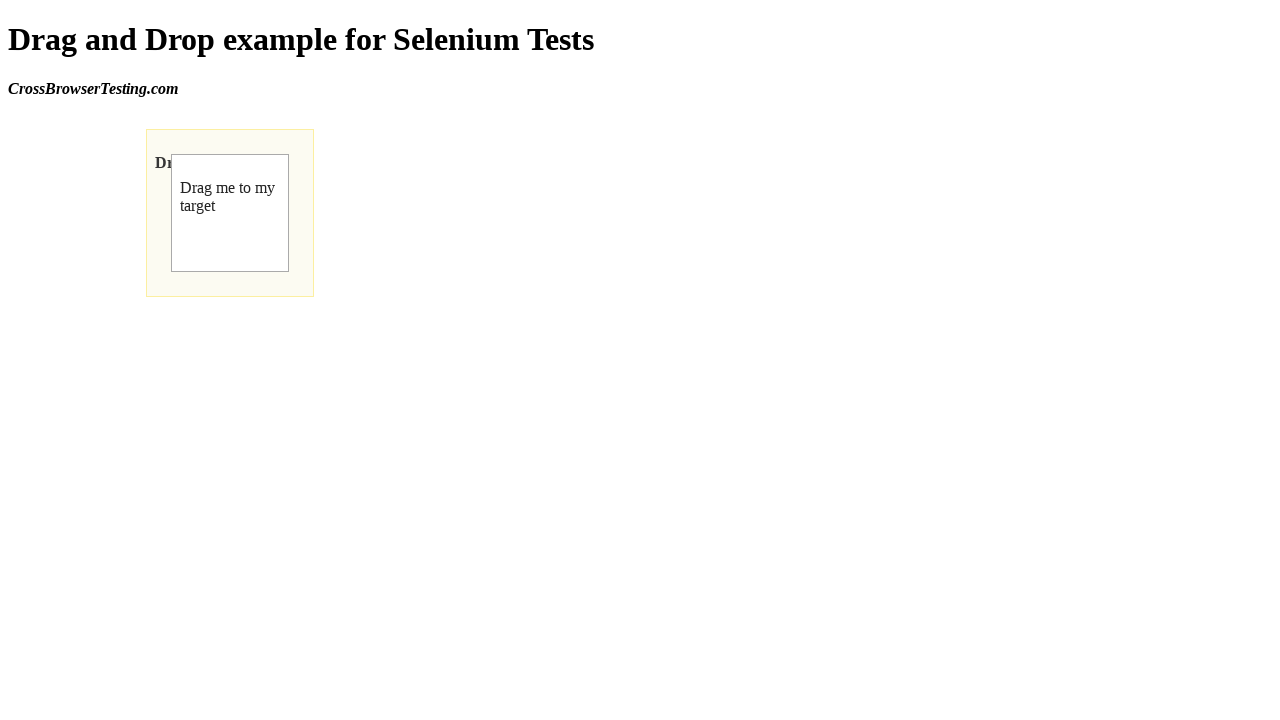